Tests a practice form by filling in personal details including first name, last name, selecting gender, experience level, date, profession, tools, and continent dropdown, then submitting the form.

Starting URL: https://www.techlistic.com/p/selenium-practice-form.html

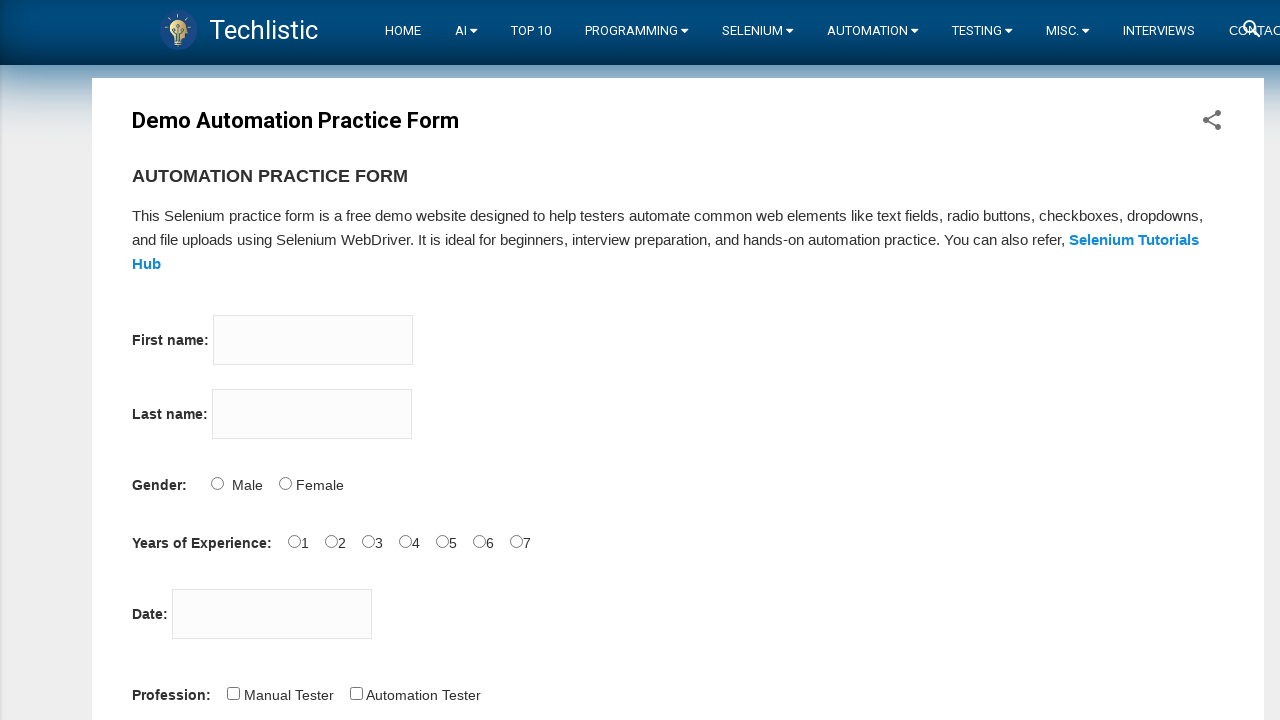

Filled first name field with 'Jennifer' on input[name='firstname']
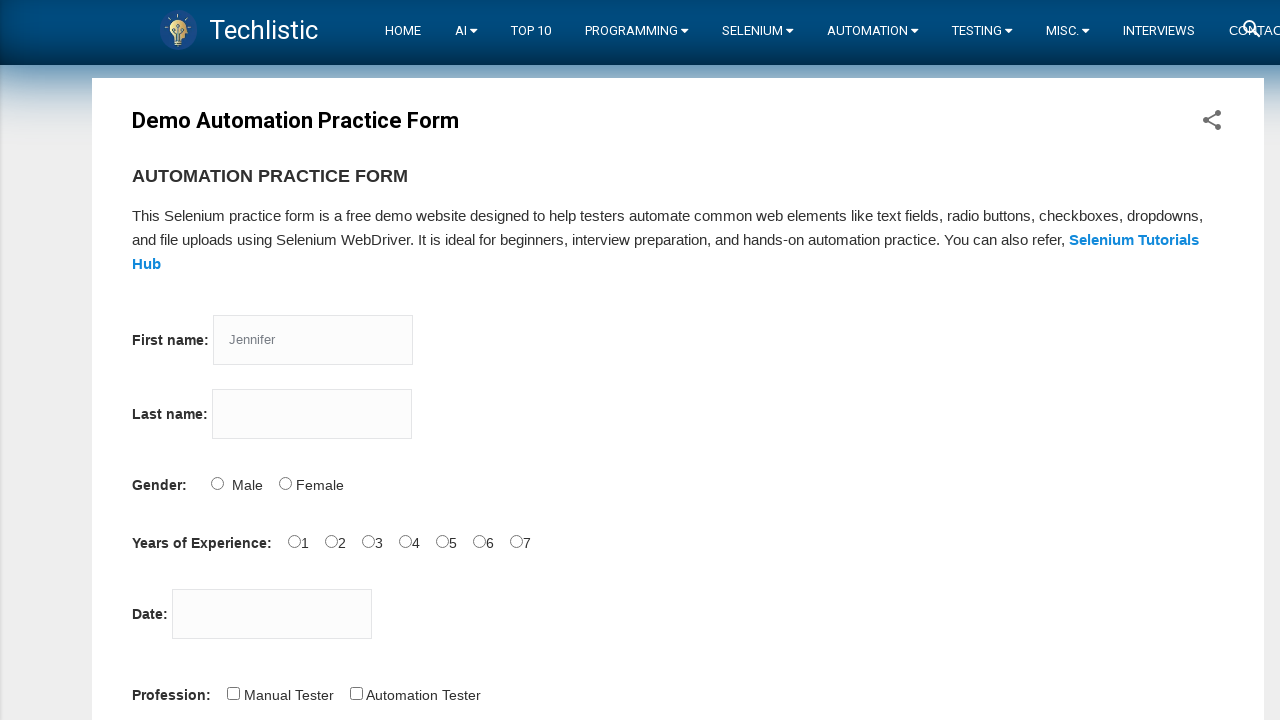

Filled last name field with 'Martinez' on input[name='lastname']
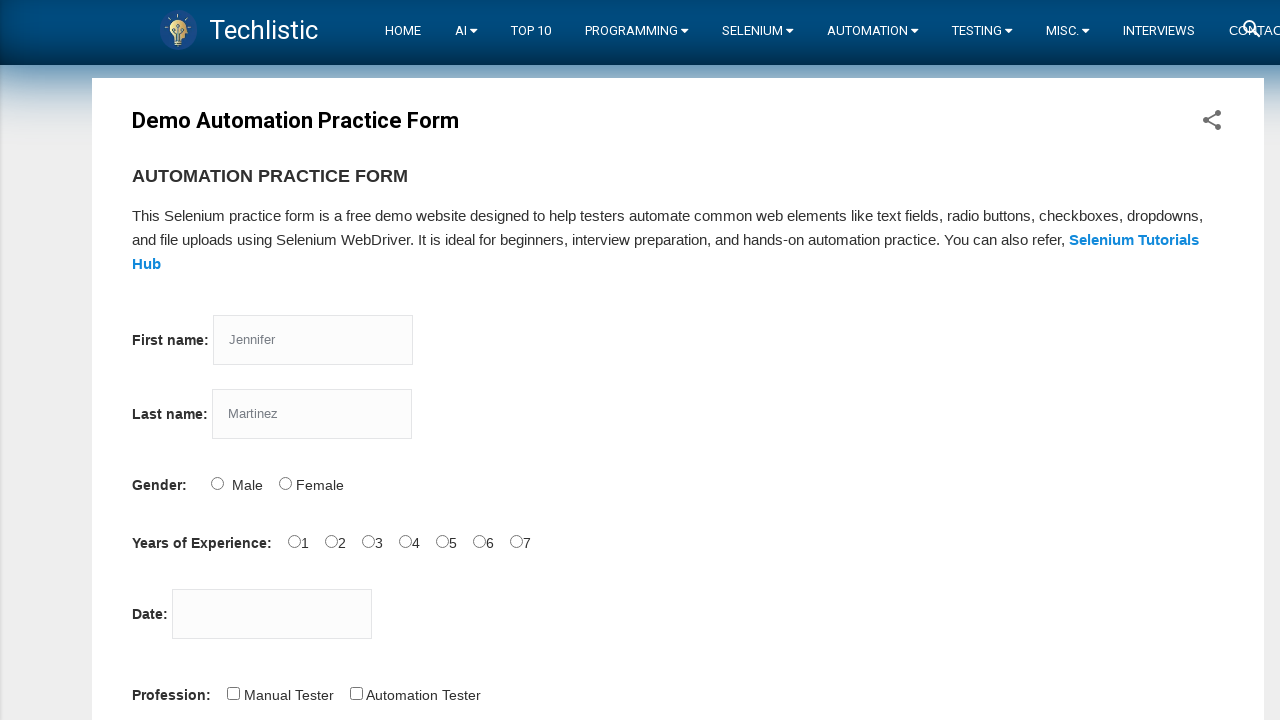

Selected Male gender option at (285, 483) on input#sex-1
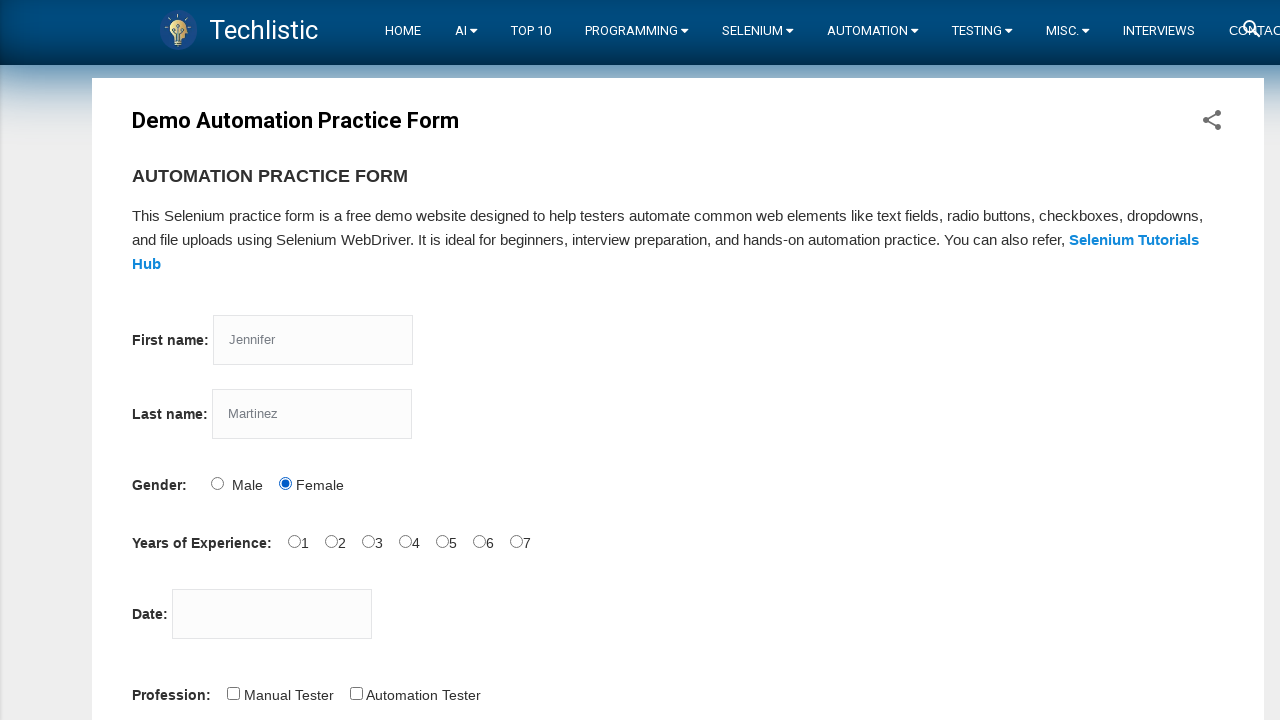

Selected 0 years experience level at (294, 541) on input#exp-0
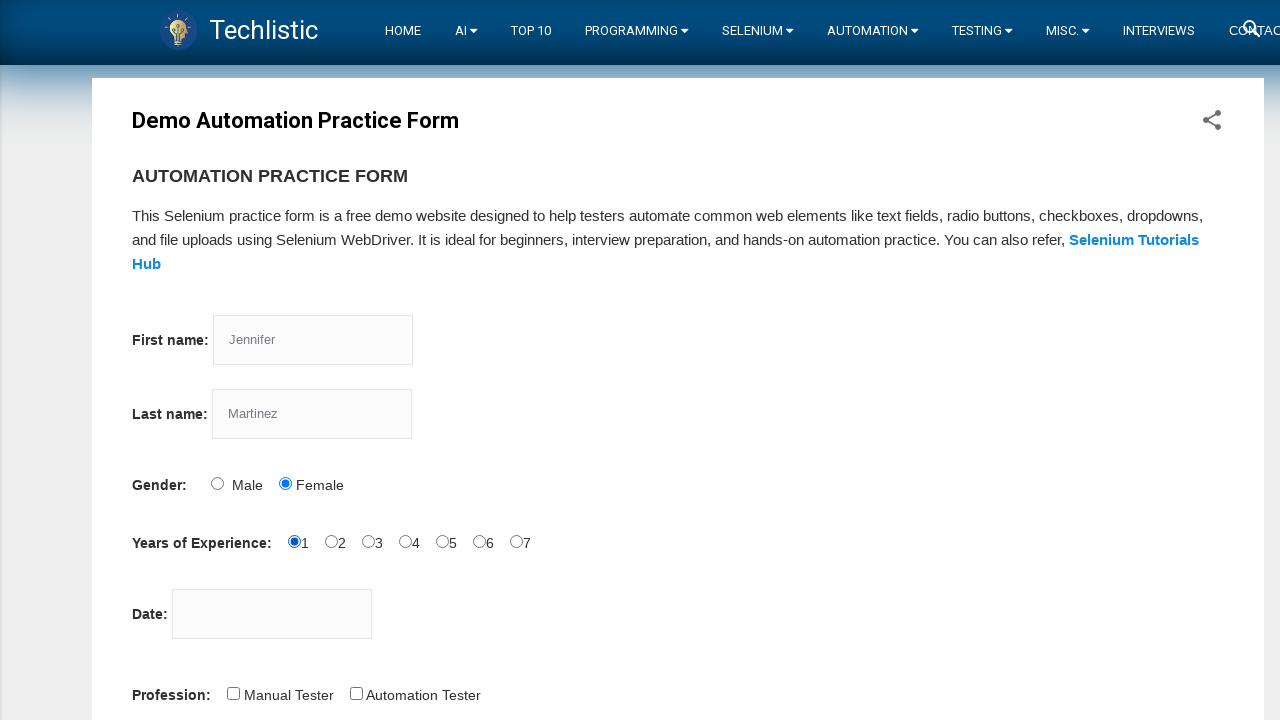

Filled date field with '25-03-2025' on input#datepicker
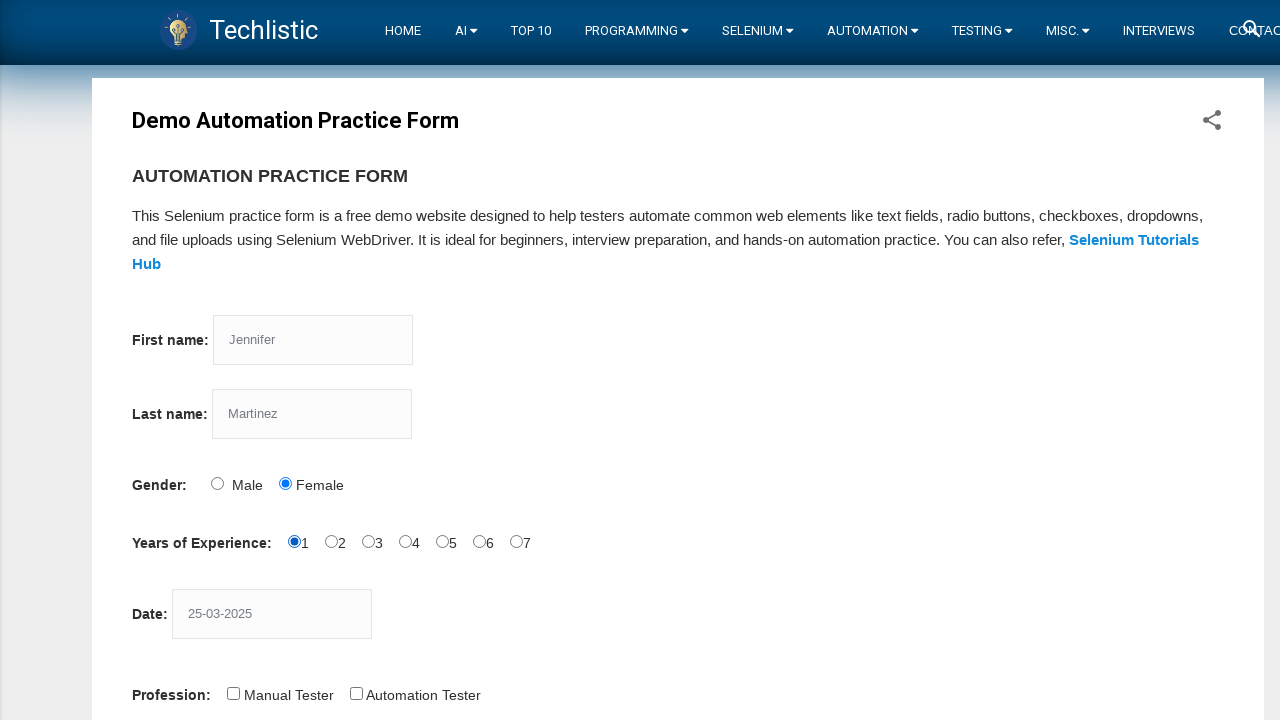

Selected Automation Tester profession at (356, 693) on input#profession-1
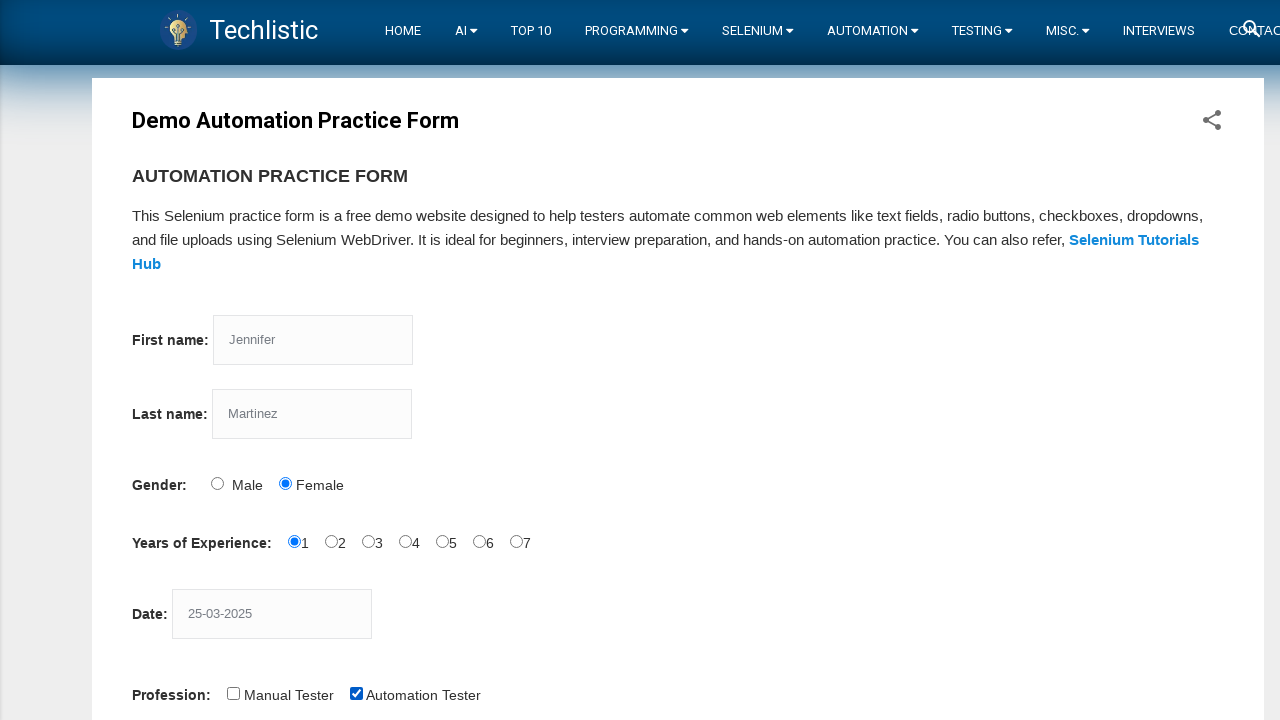

Selected Selenium IDE tool at (446, 360) on input#tool-2
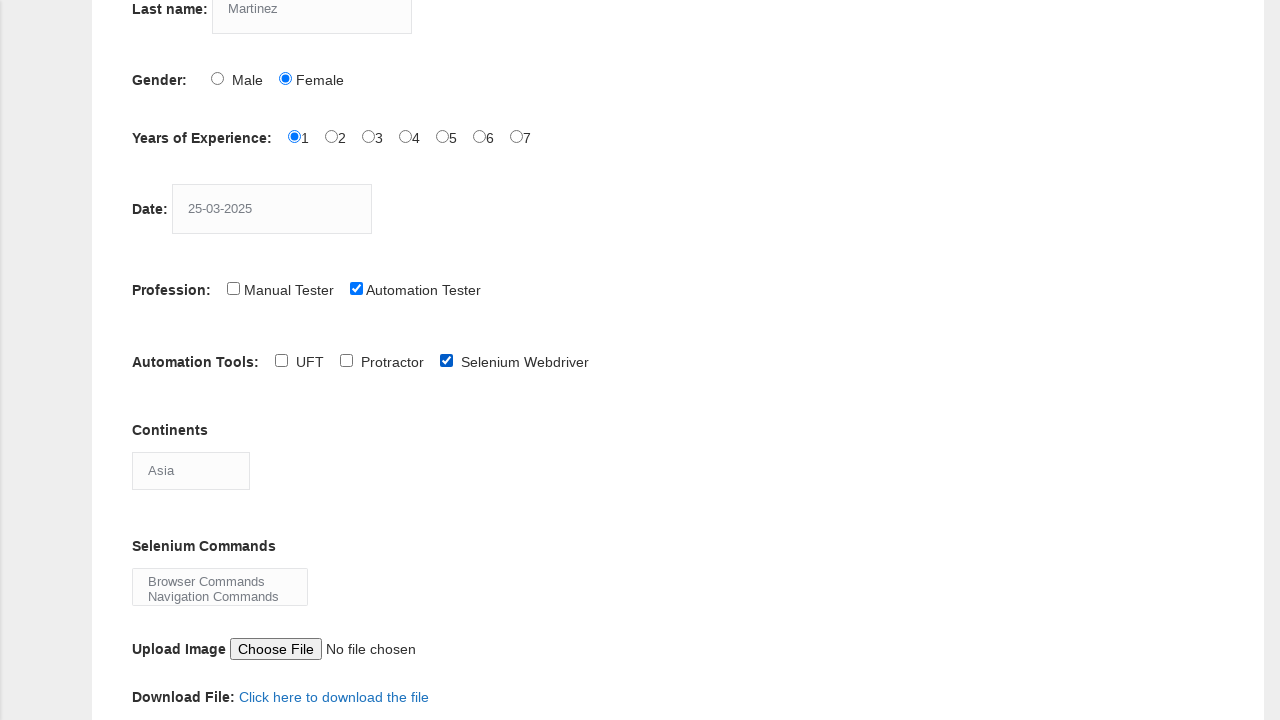

Clicked continents dropdown at (191, 470) on select#continents
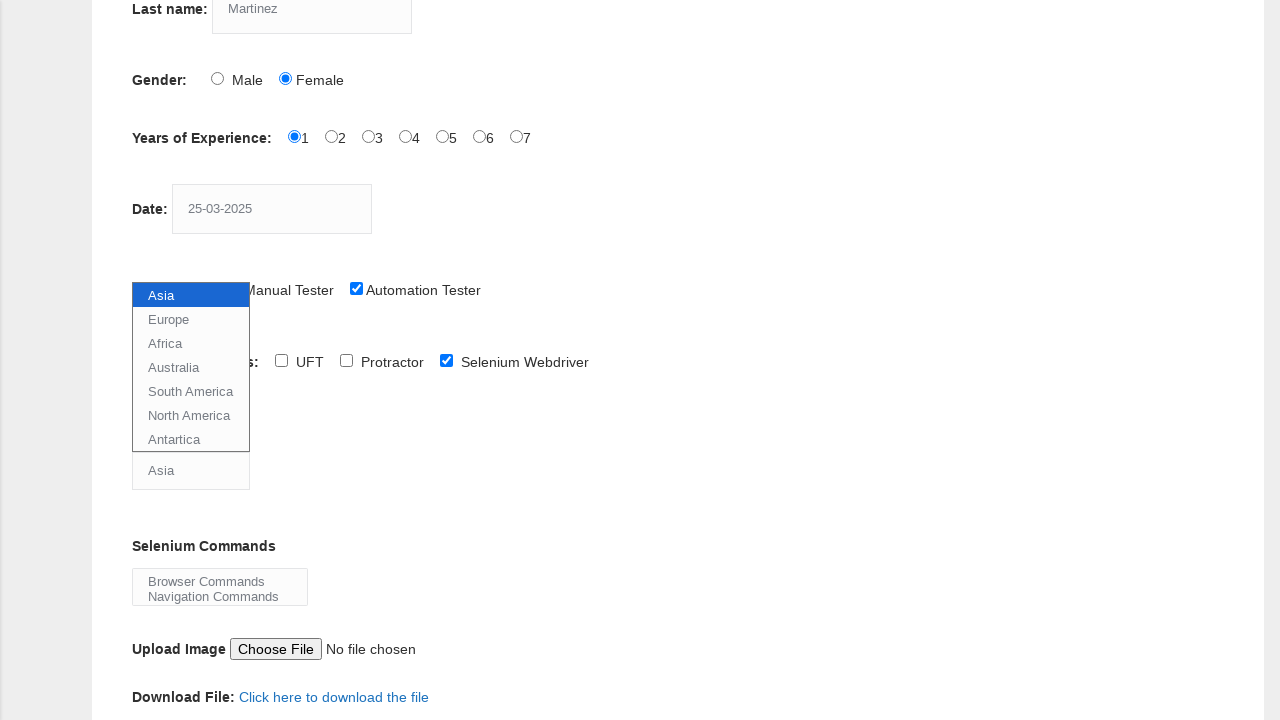

Selected Asia from continents dropdown on select#continents
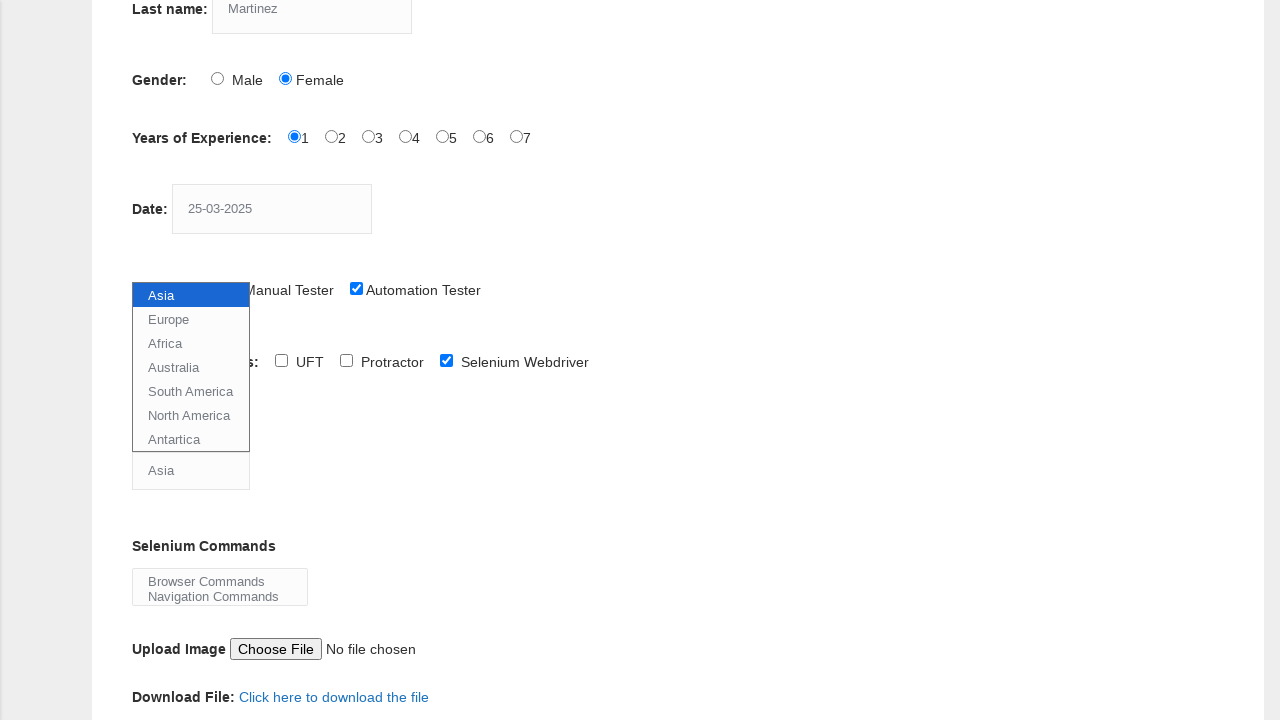

Clicked form submit button at (157, 360) on button#submit
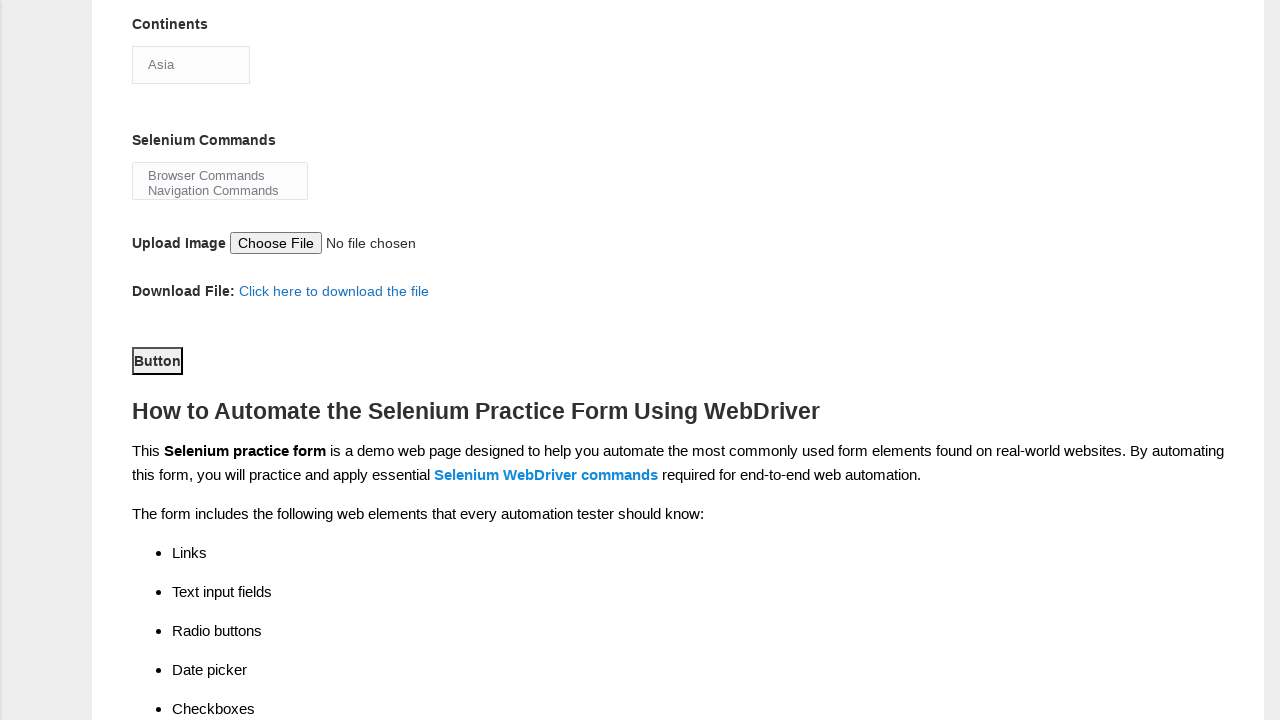

Waited 2 seconds for form submission to complete
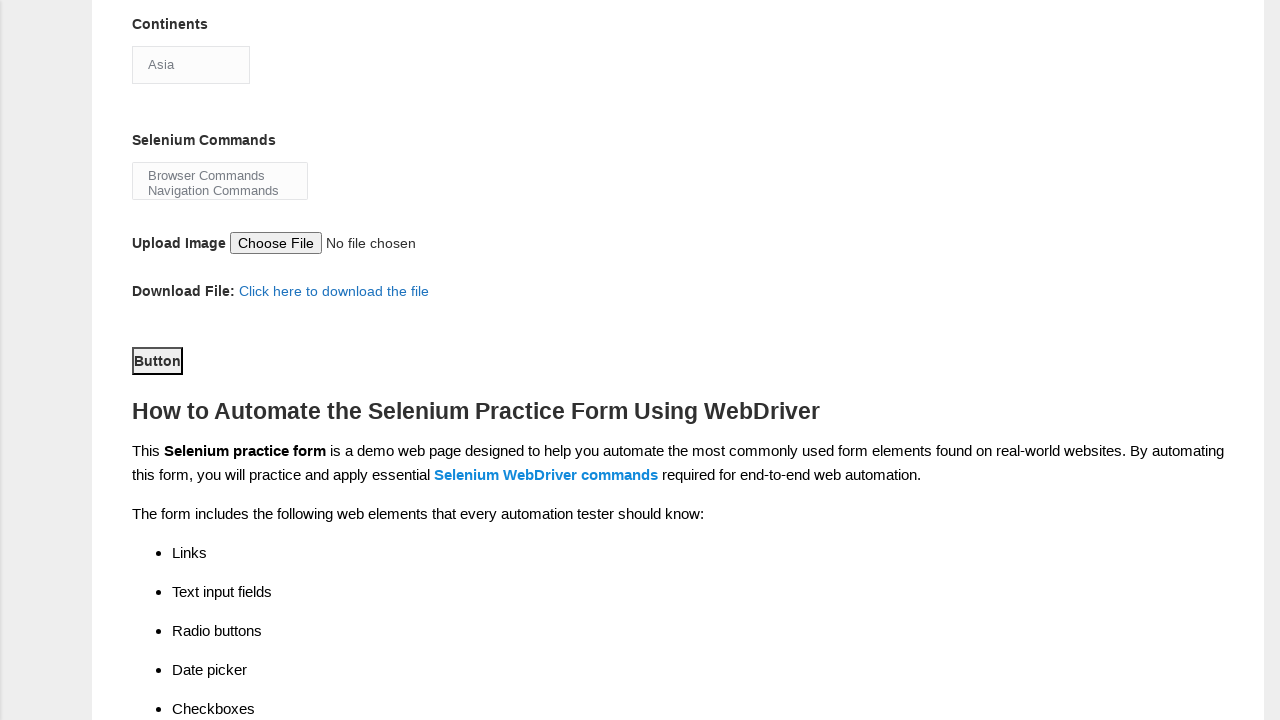

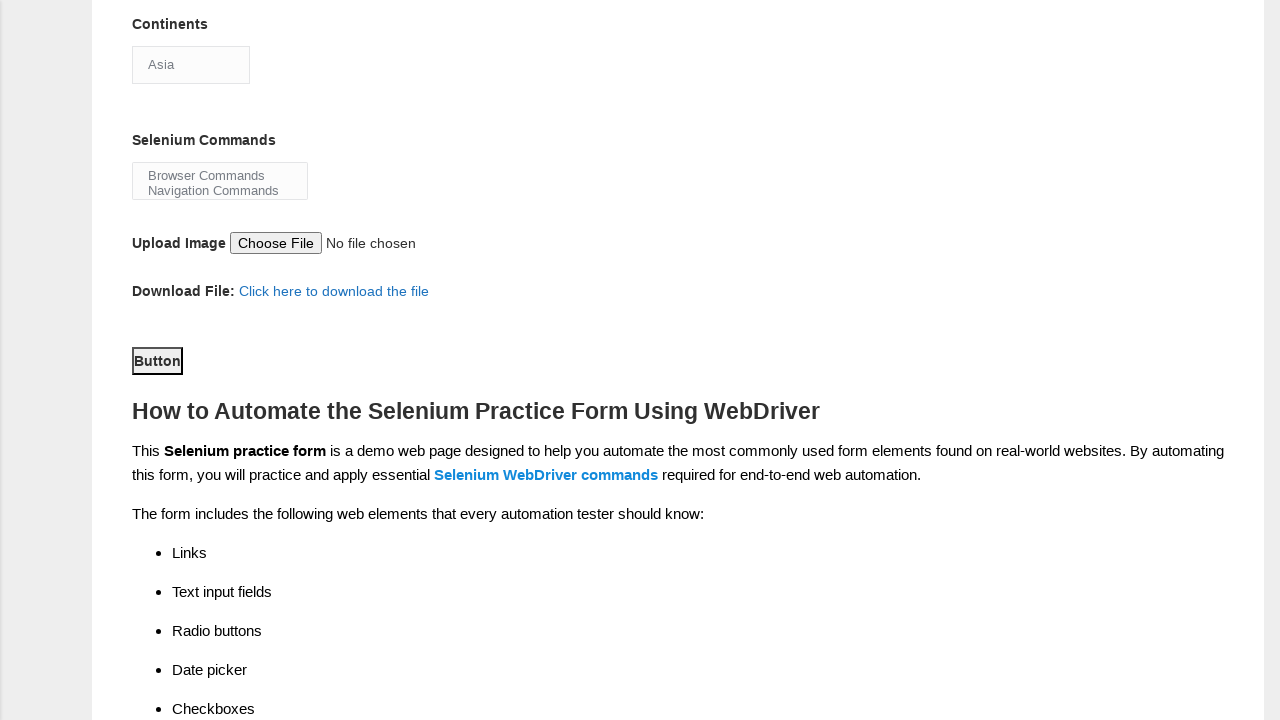